Tests adding specific vegetables (Cucumber, Brocolli, Beetroot) to cart by iterating through product listings and clicking "ADD TO CART" for matching items on a practice e-commerce site.

Starting URL: https://rahulshettyacademy.com/seleniumPractise/#/

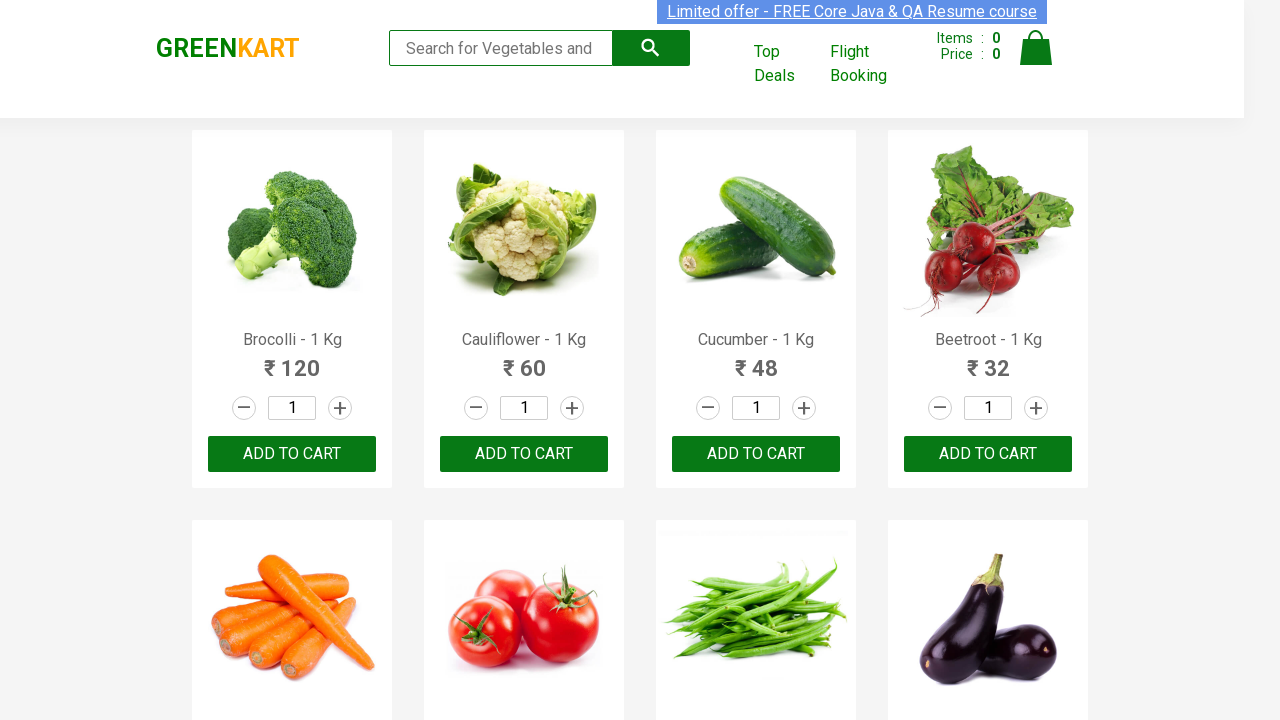

Waited for product listings to load
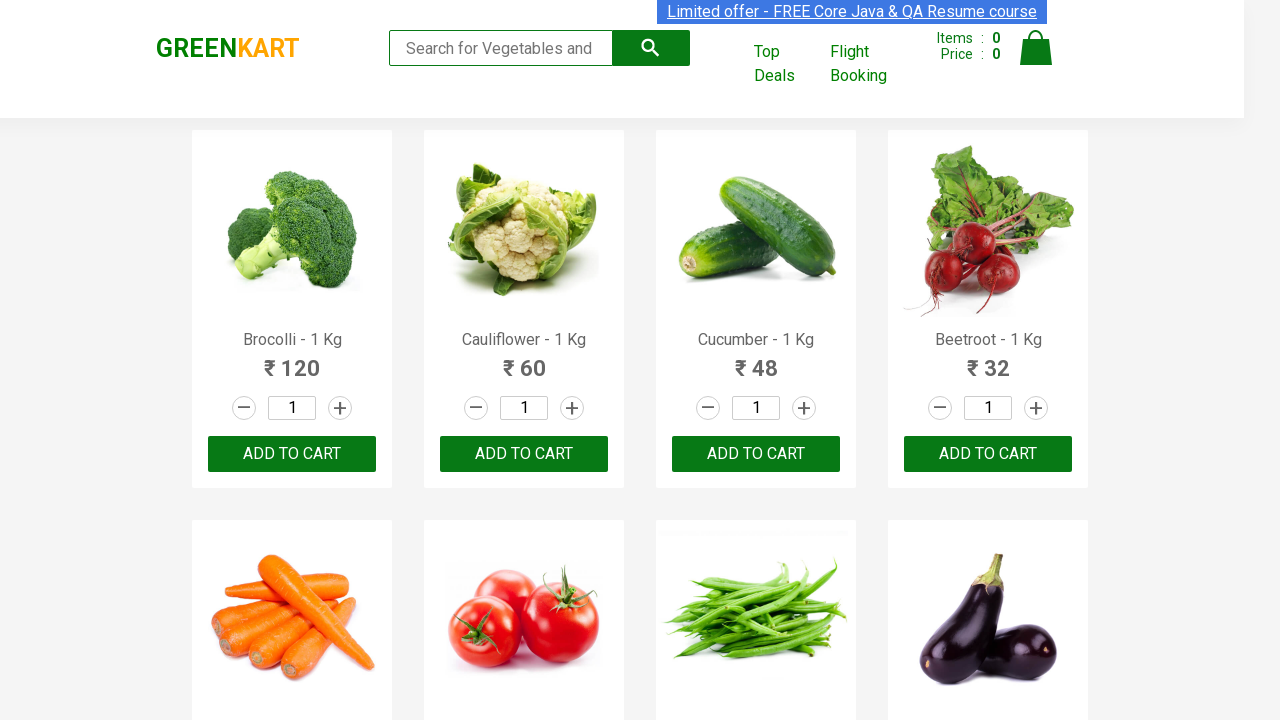

Retrieved all product elements from the page
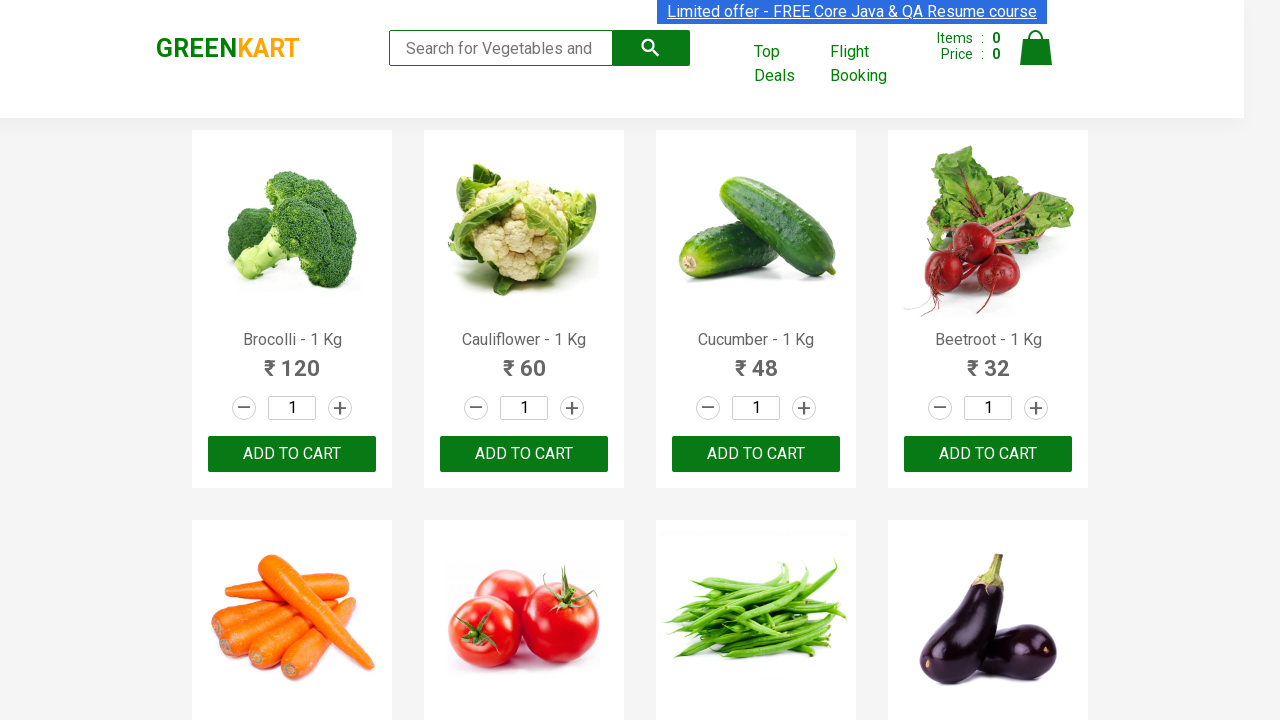

Extracted vegetable name: Brocolli from product listing
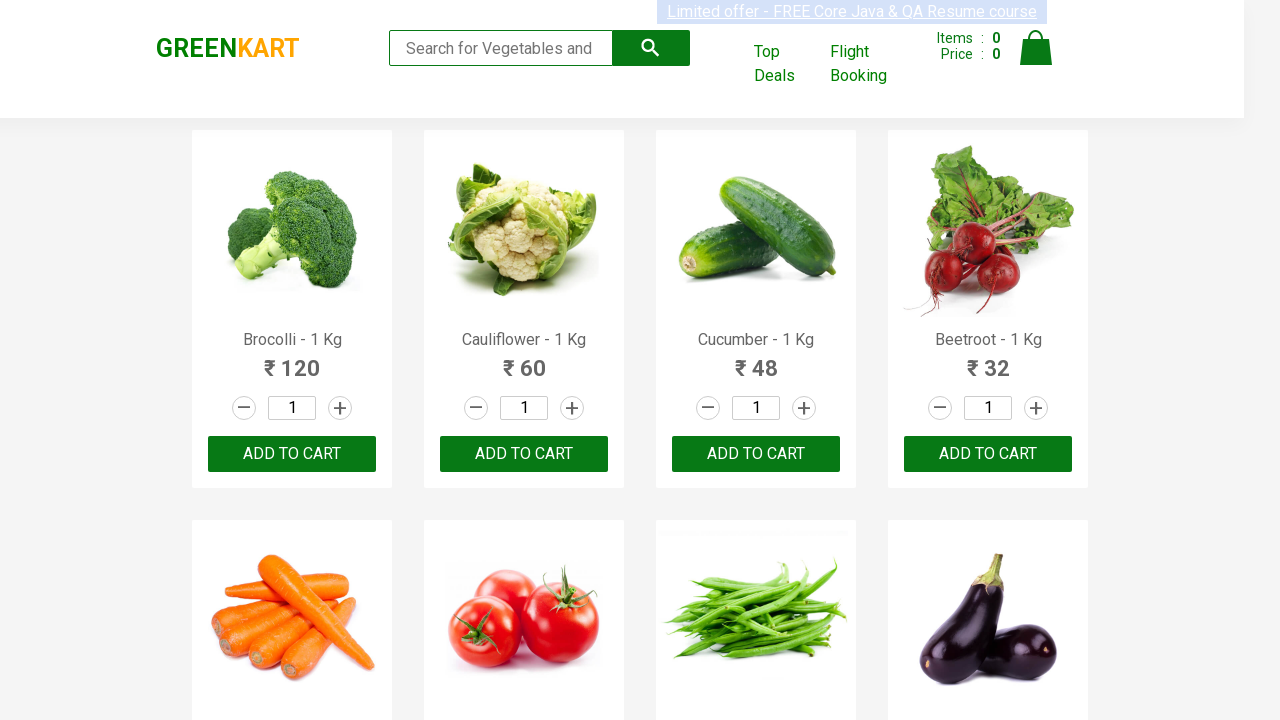

Clicked ADD TO CART button for Brocolli at (292, 454) on xpath=//button[text()='ADD TO CART'] >> nth=0
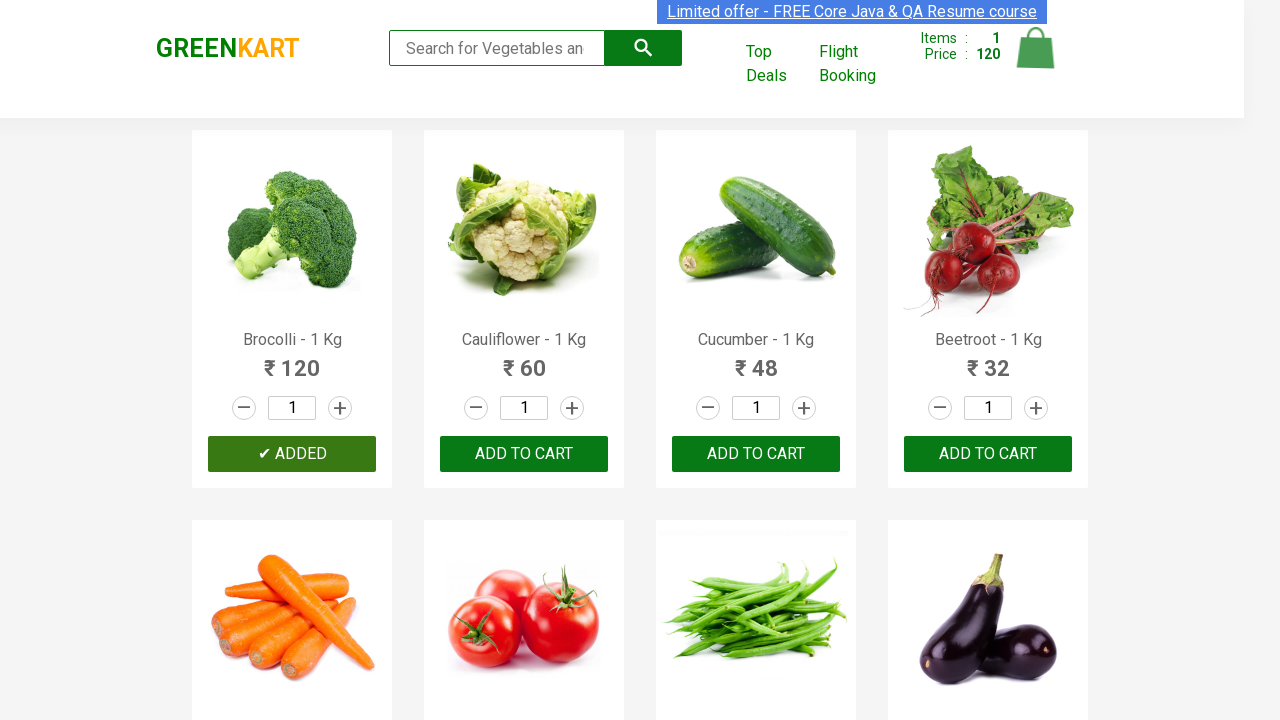

Extracted vegetable name: Cauliflower from product listing
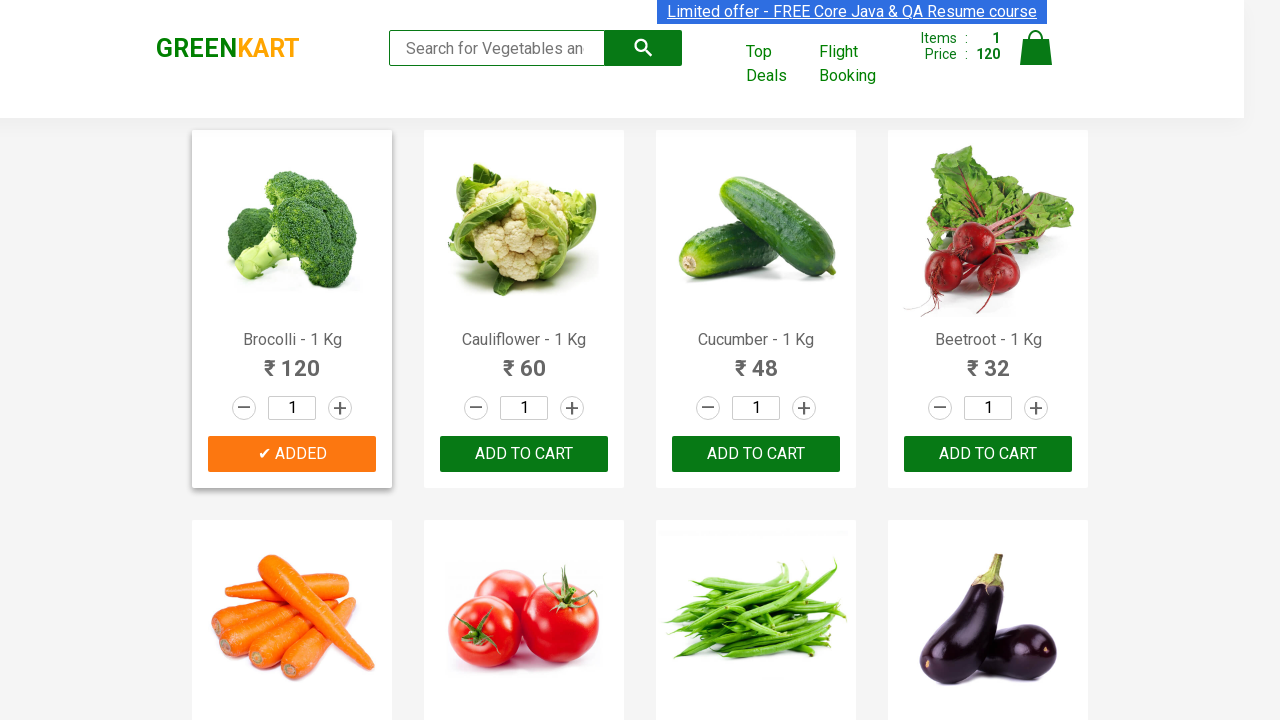

Extracted vegetable name: Cucumber from product listing
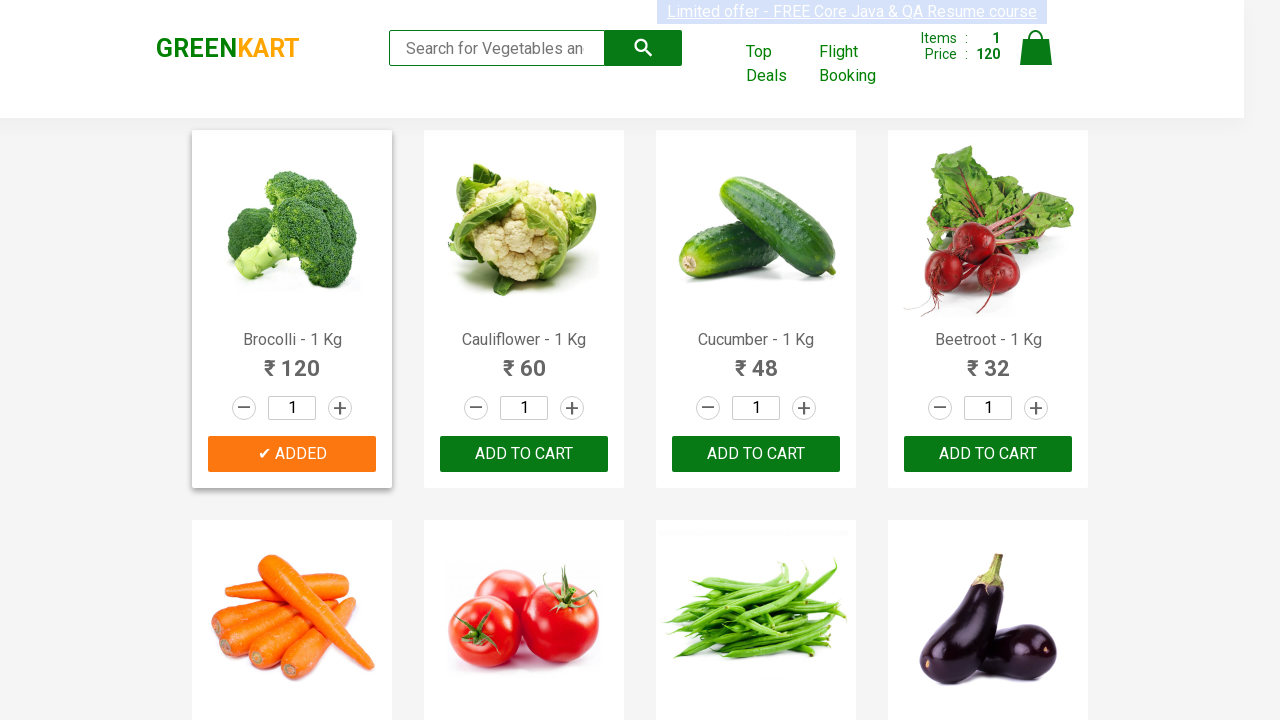

Clicked ADD TO CART button for Cucumber at (988, 454) on xpath=//button[text()='ADD TO CART'] >> nth=2
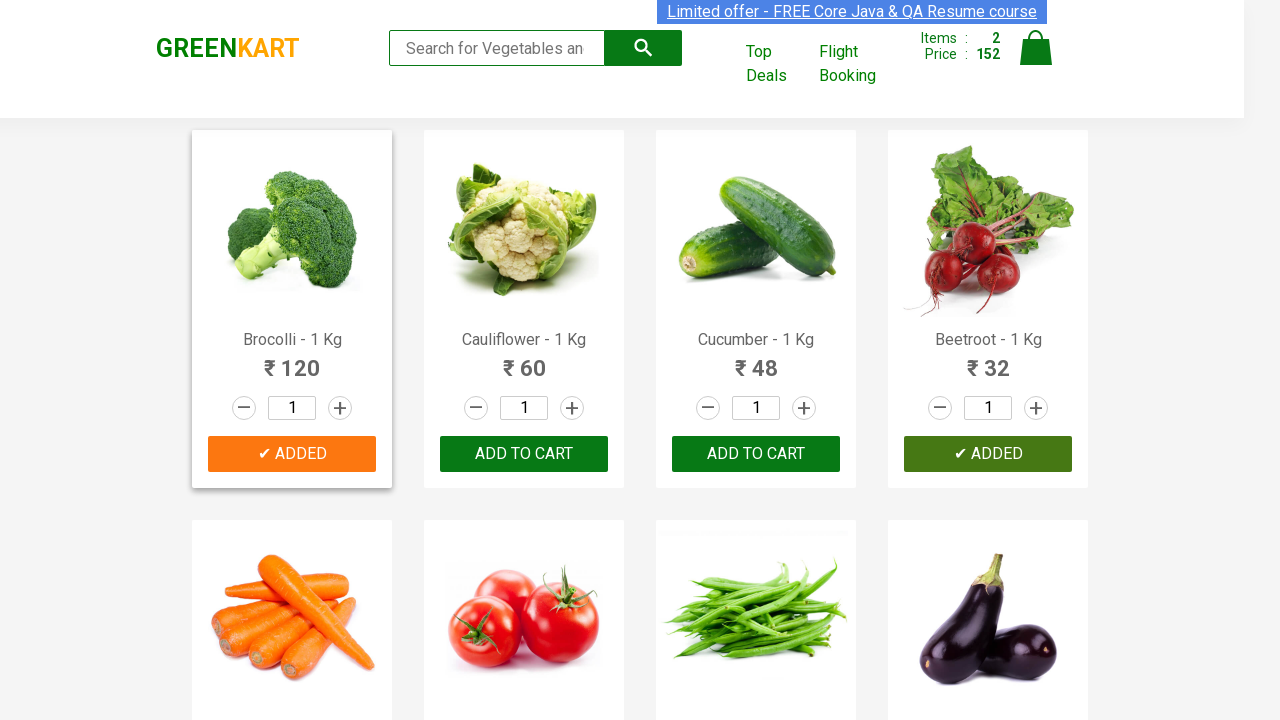

Extracted vegetable name: Beetroot from product listing
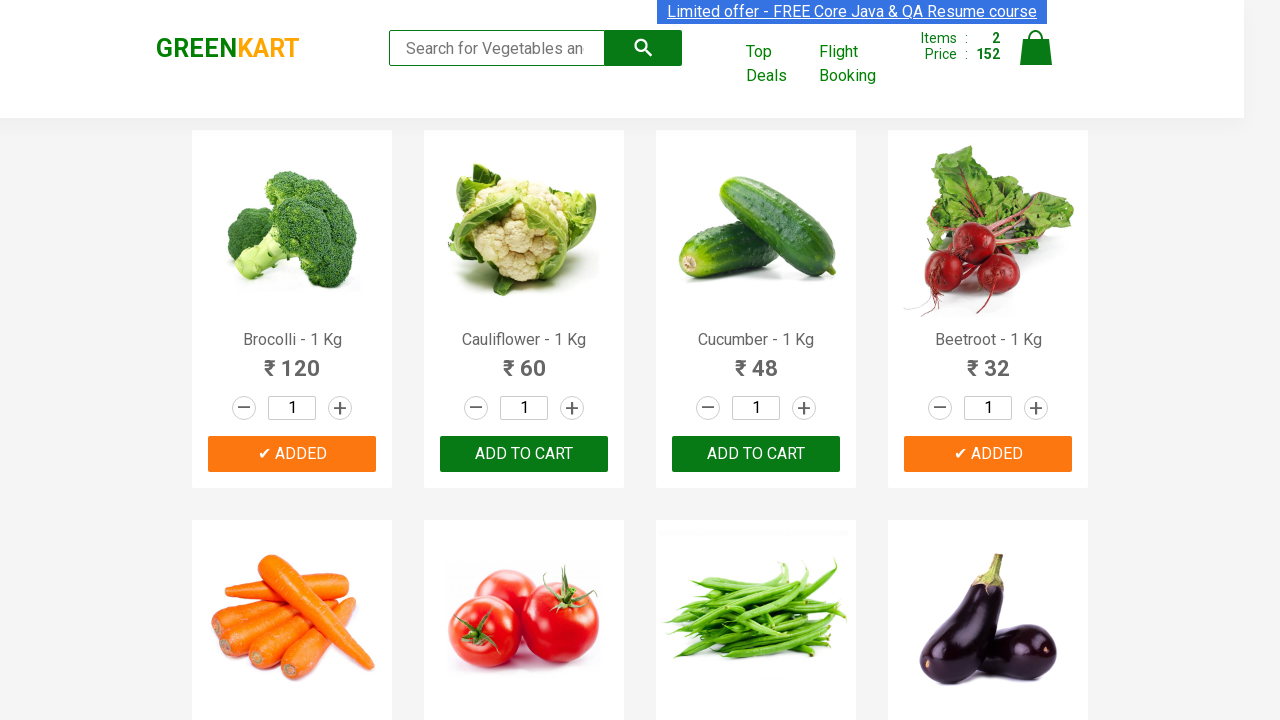

Clicked ADD TO CART button for Beetroot at (524, 360) on xpath=//button[text()='ADD TO CART'] >> nth=3
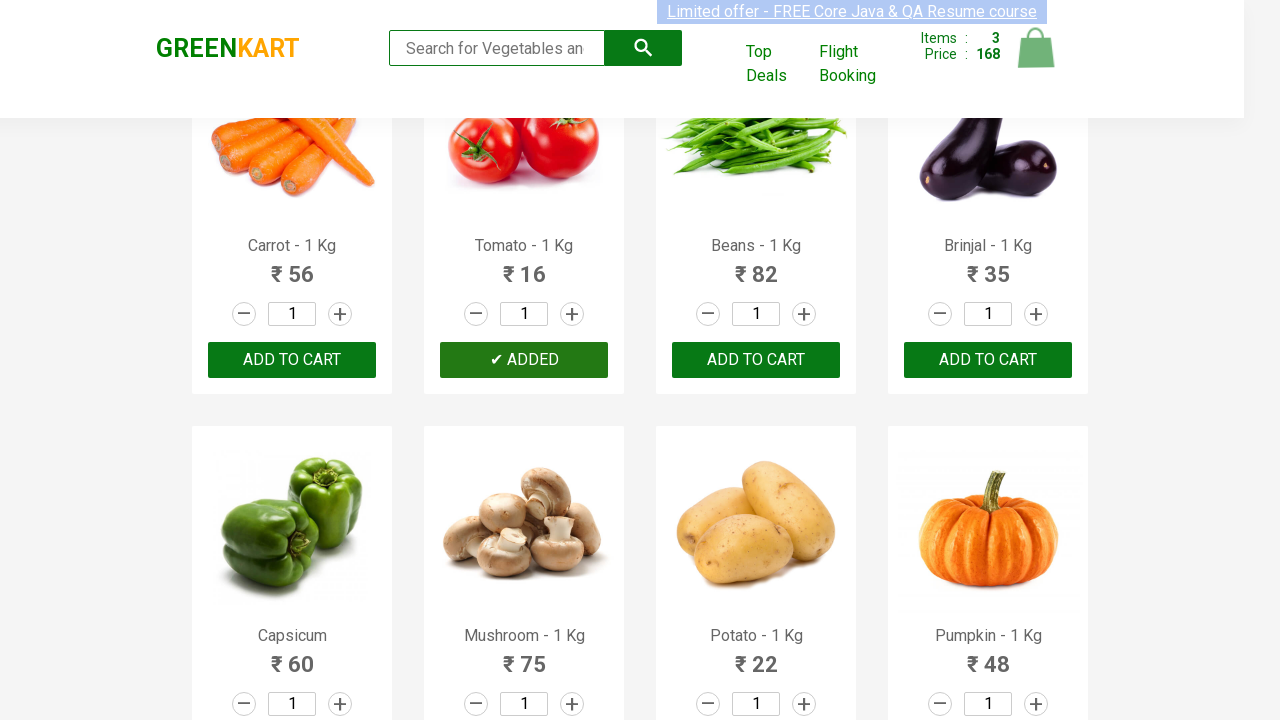

Extracted vegetable name: Carrot from product listing
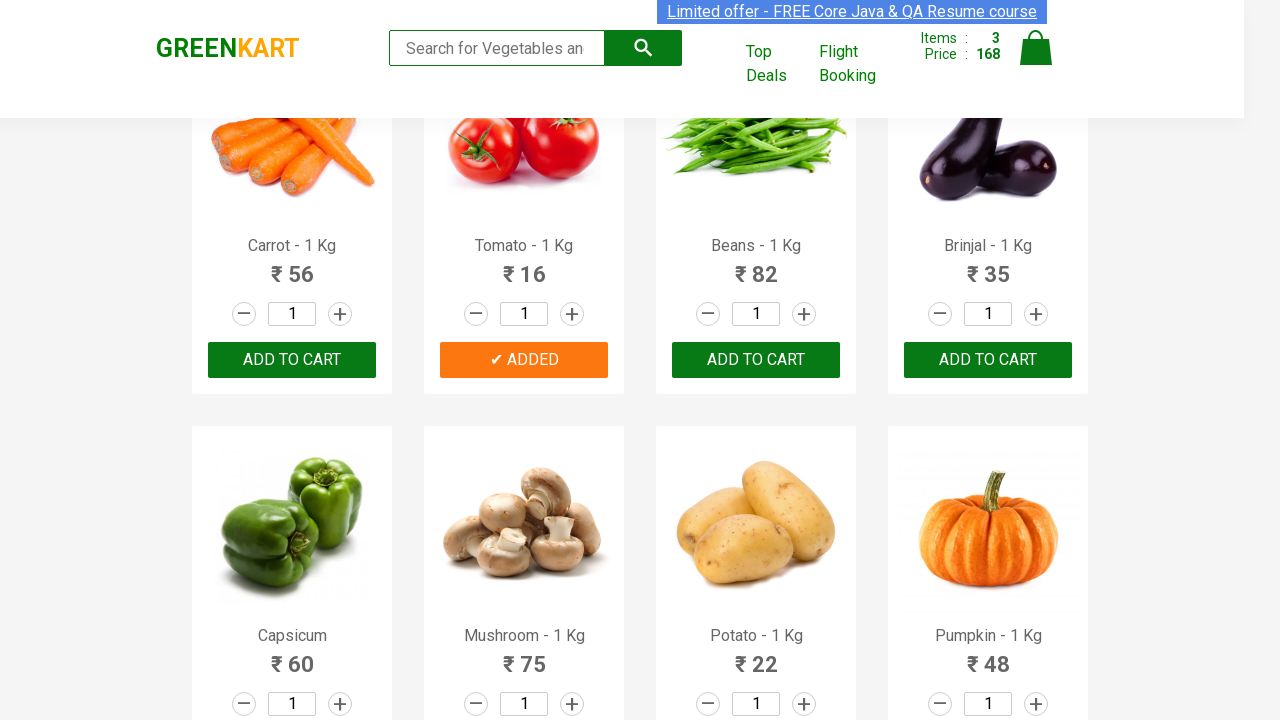

Extracted vegetable name: Tomato from product listing
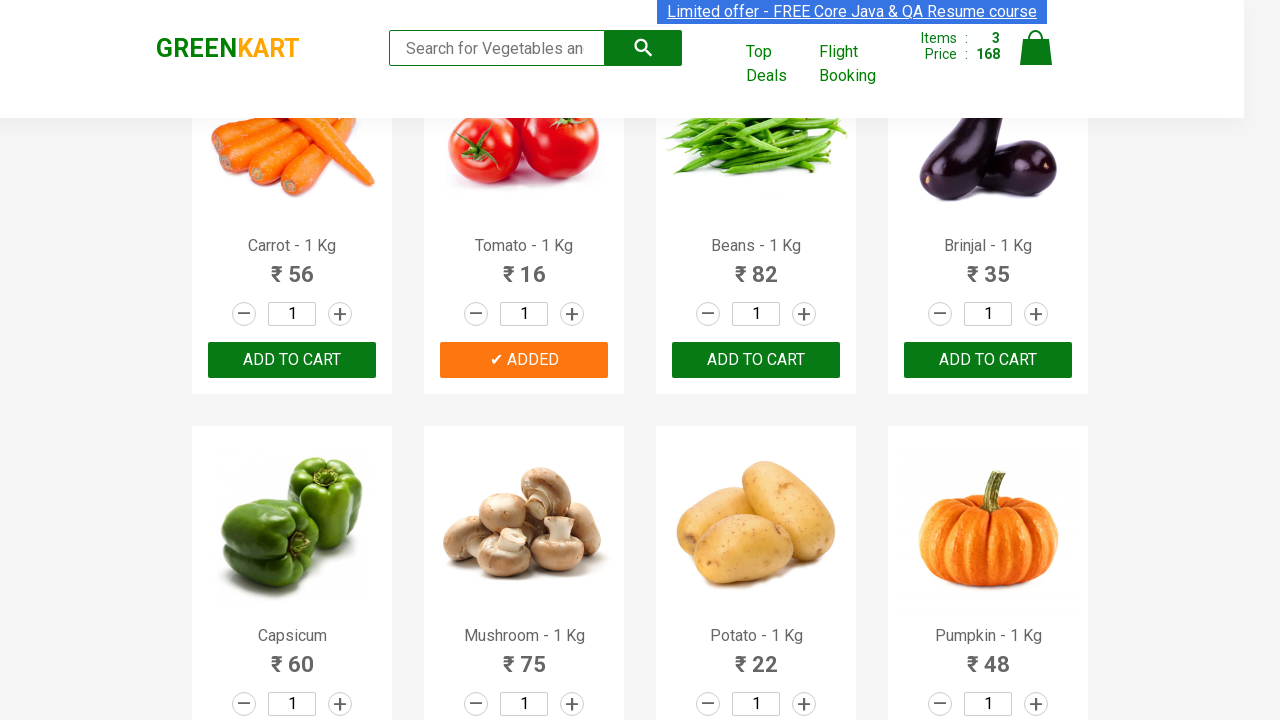

Extracted vegetable name: Beans from product listing
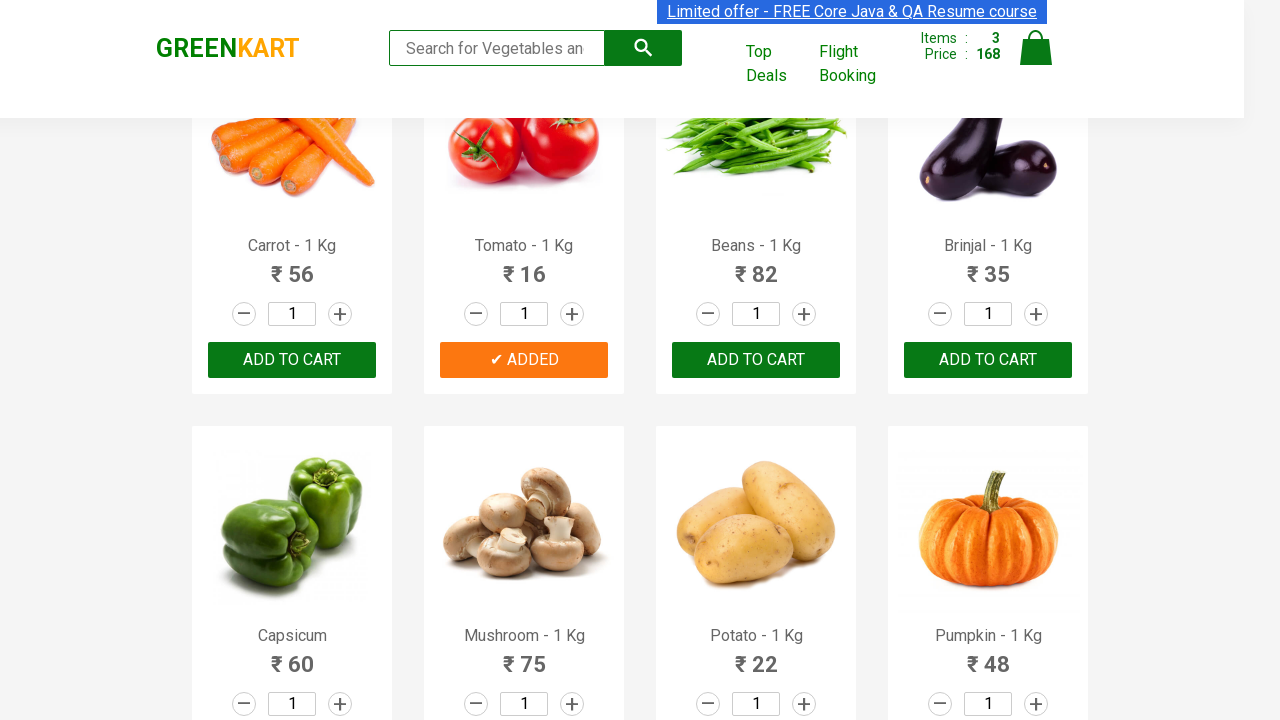

Extracted vegetable name: Brinjal from product listing
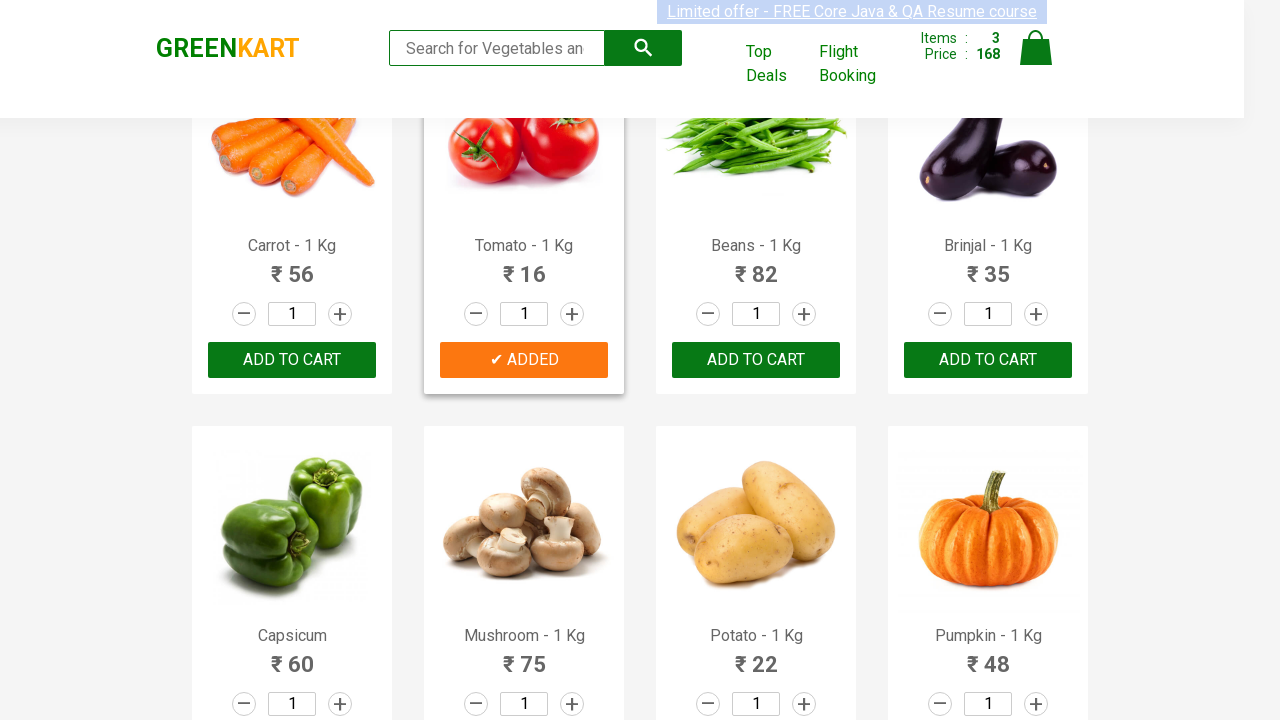

Extracted vegetable name: Capsicum from product listing
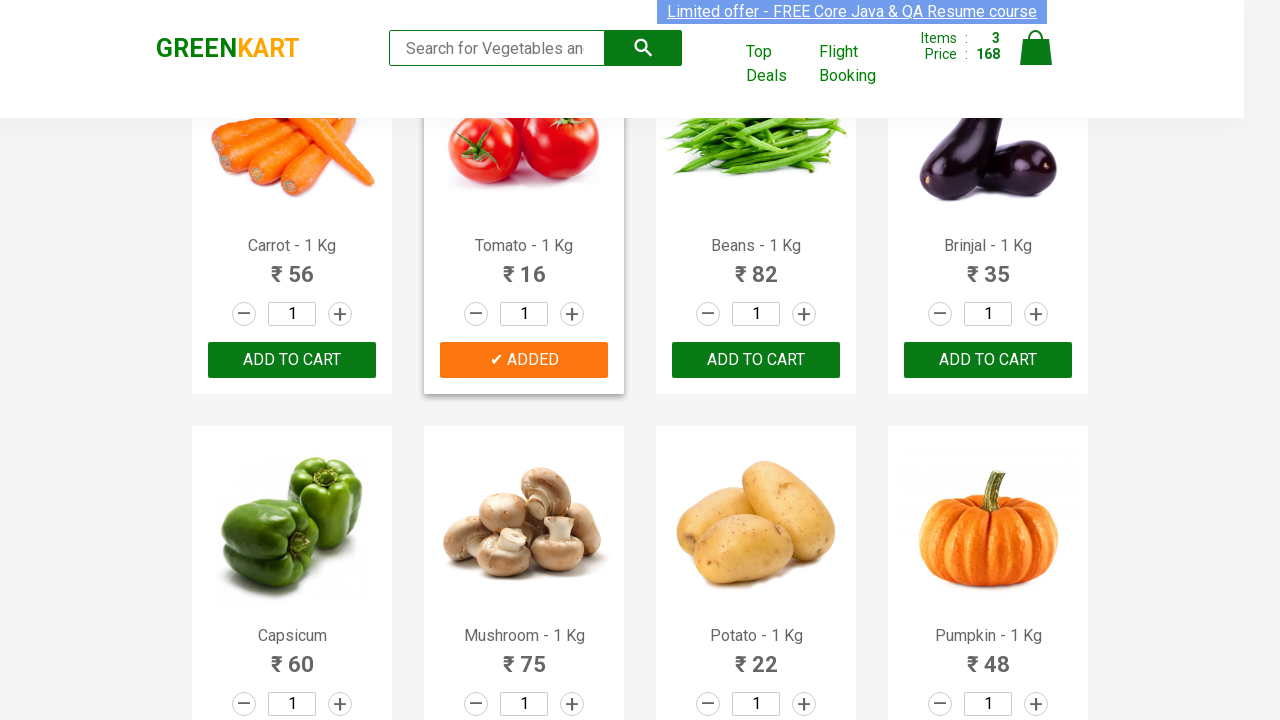

Extracted vegetable name: Mushroom from product listing
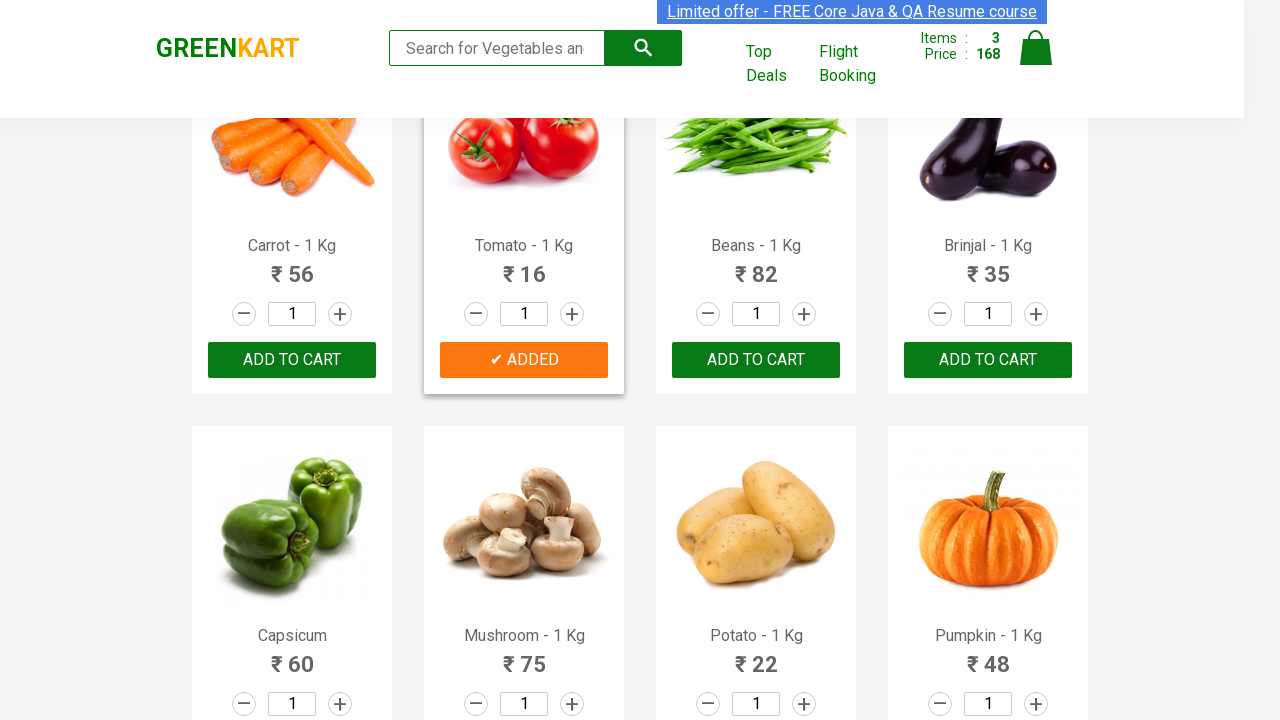

Extracted vegetable name: Potato from product listing
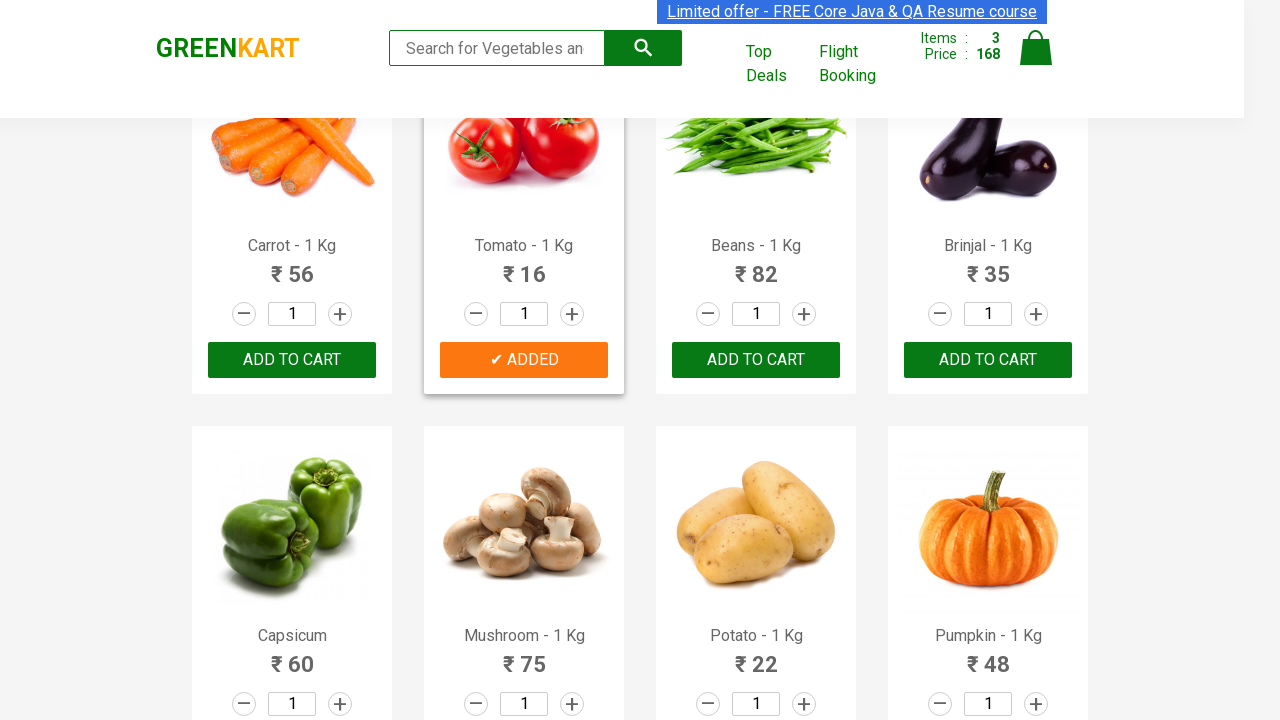

Extracted vegetable name: Pumpkin from product listing
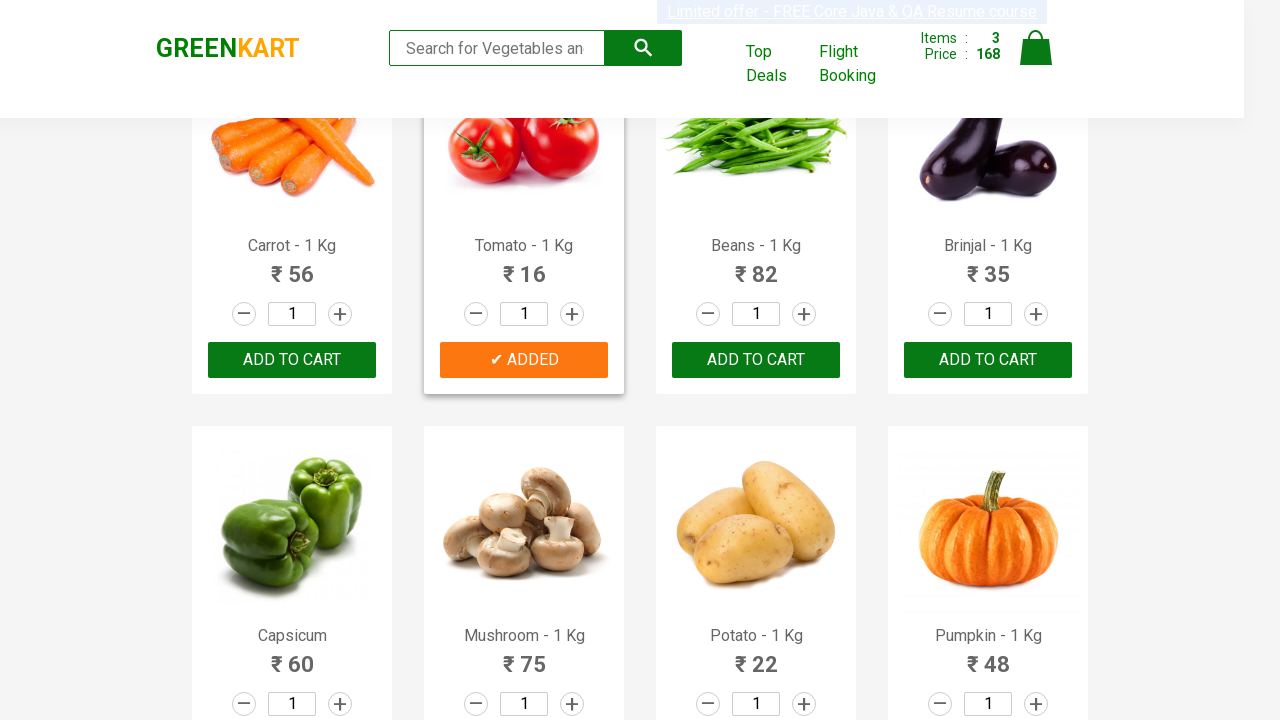

Extracted vegetable name: Corn from product listing
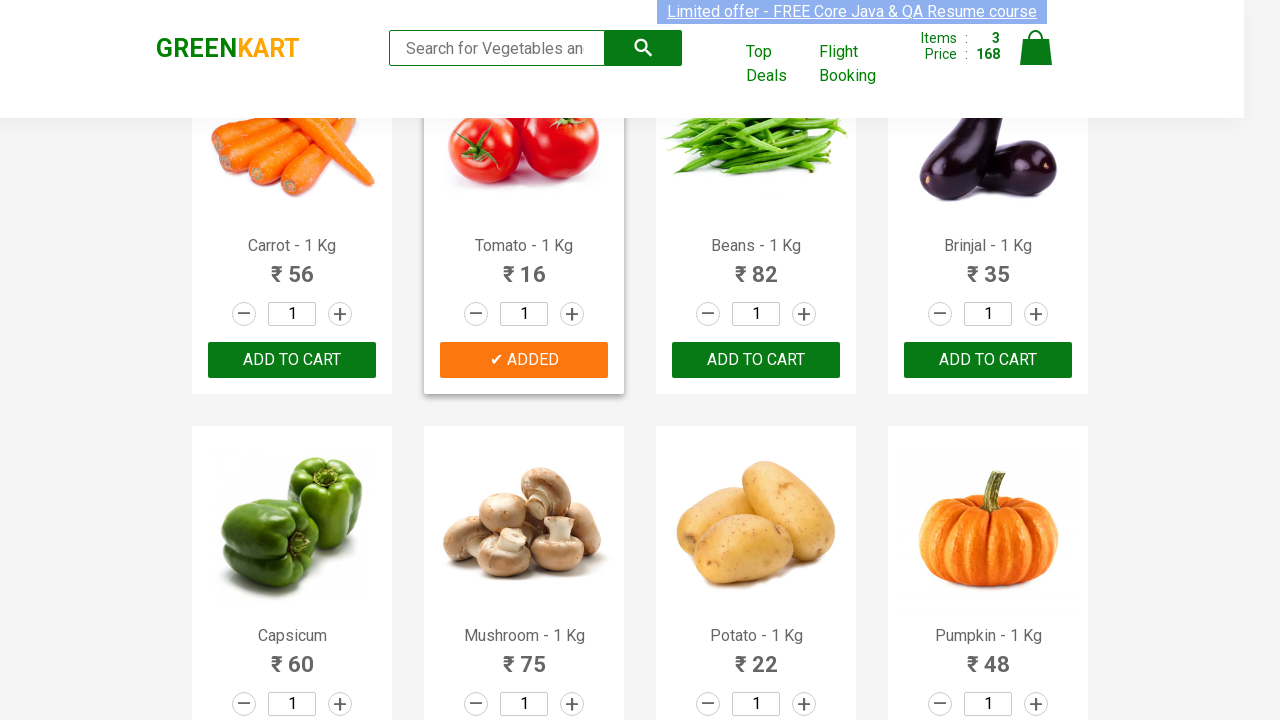

Extracted vegetable name: Onion from product listing
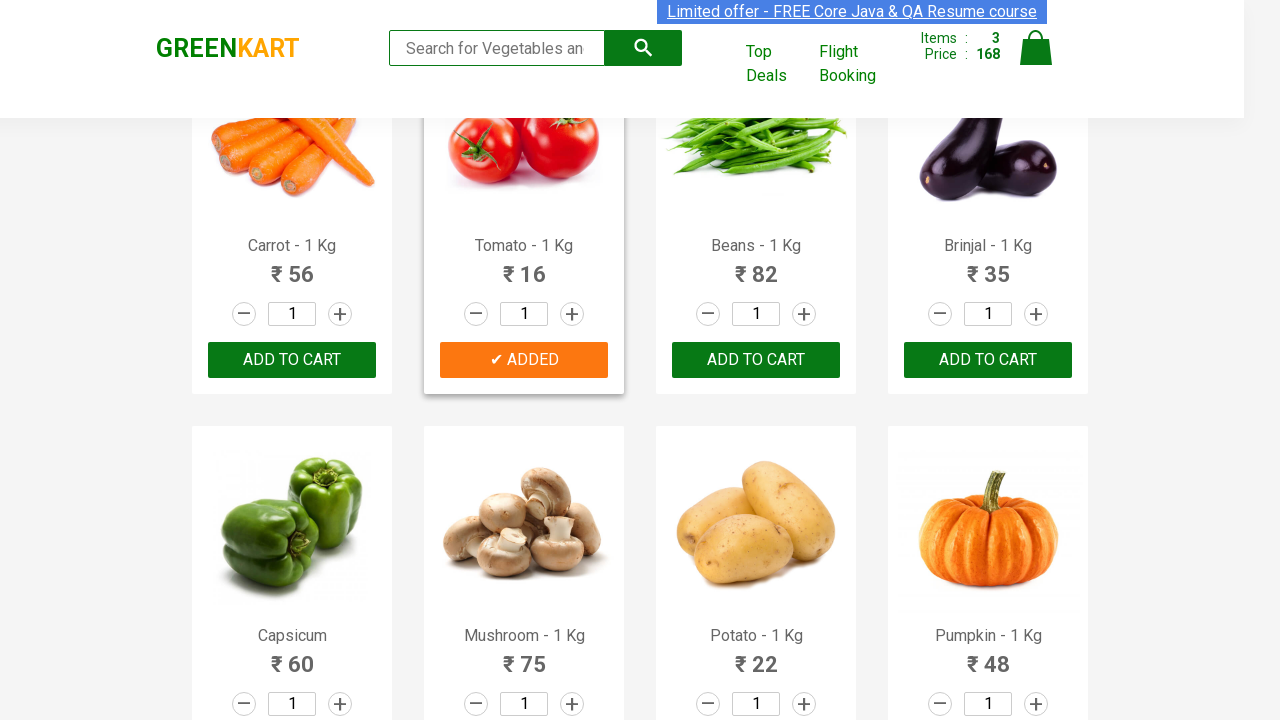

Extracted vegetable name: Apple from product listing
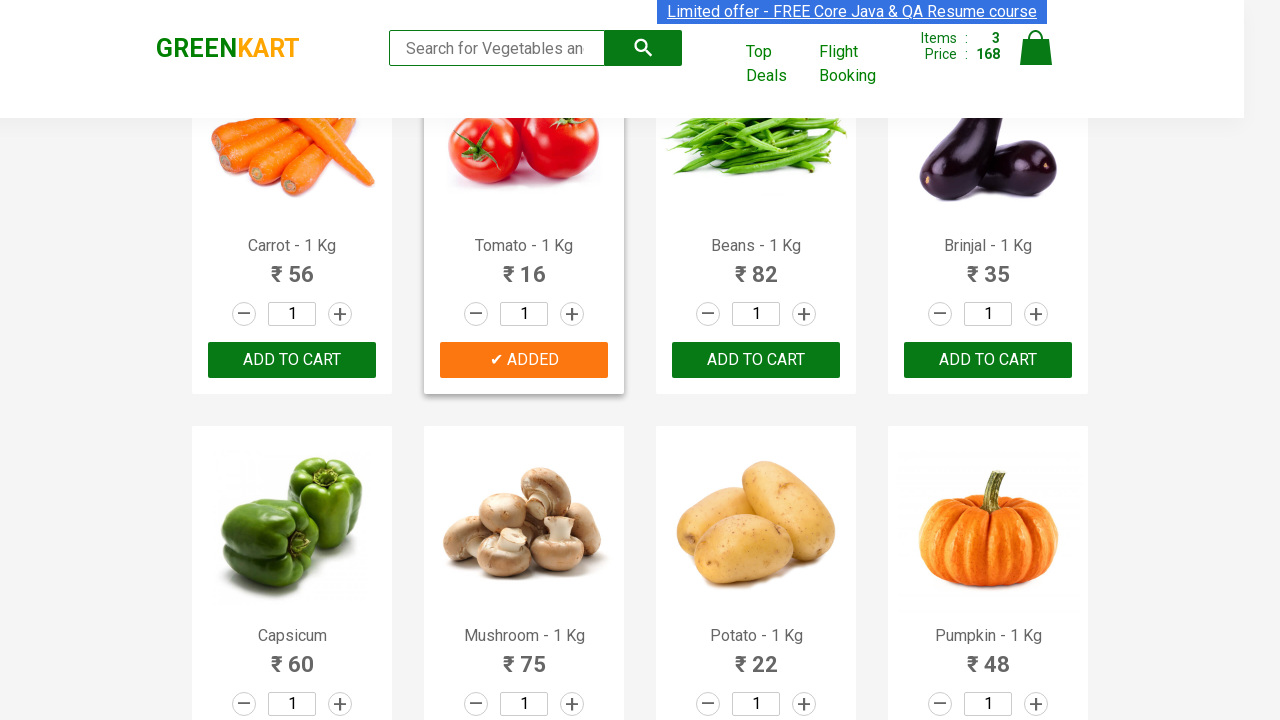

Extracted vegetable name: Banana from product listing
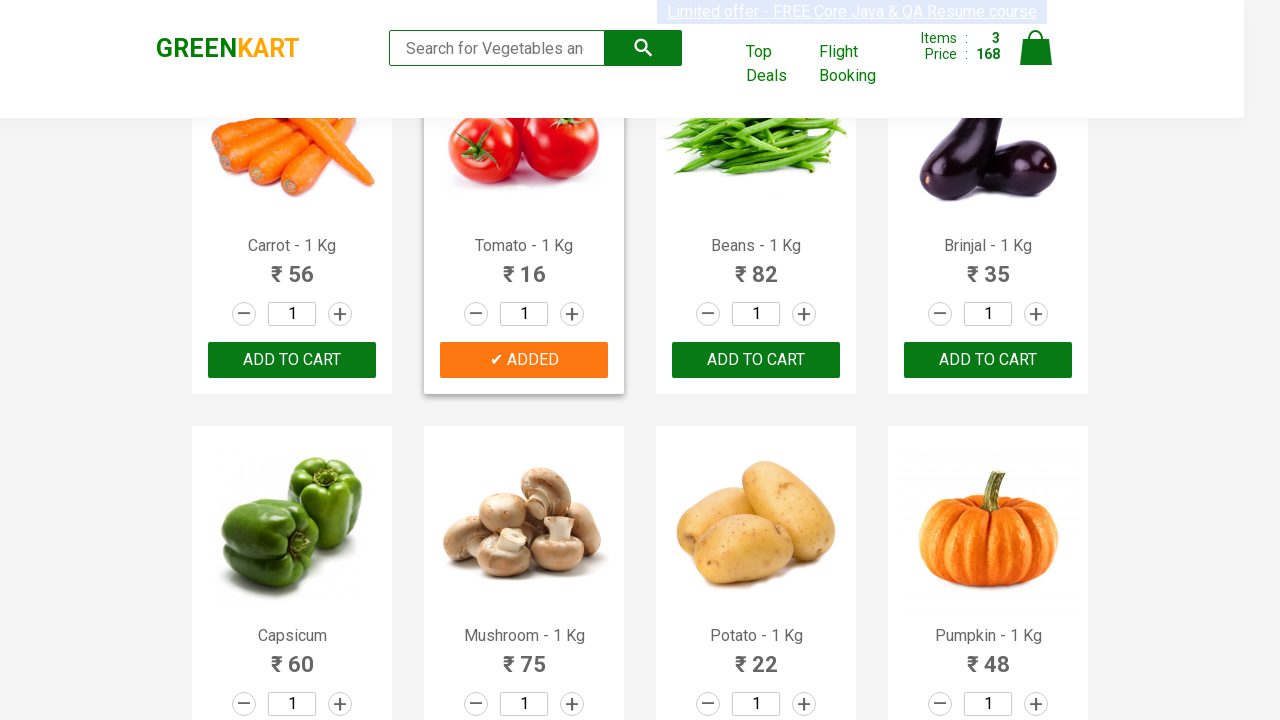

Extracted vegetable name: Grapes from product listing
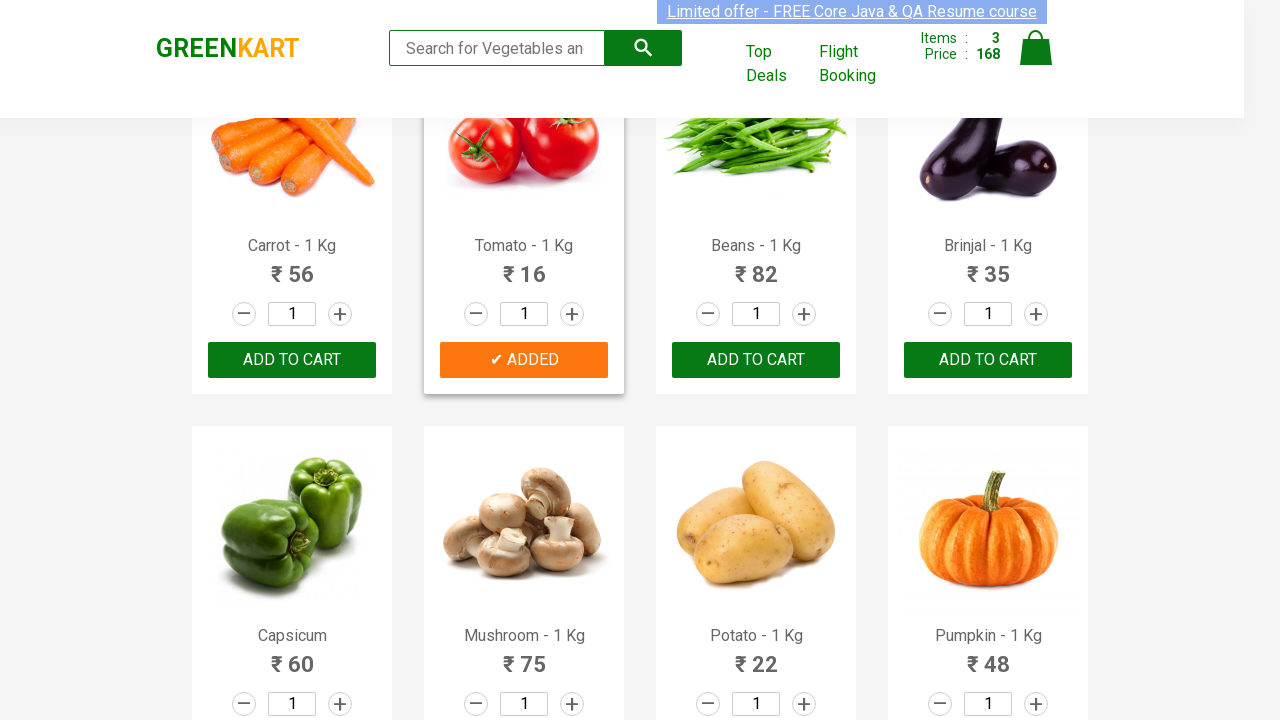

Extracted vegetable name: Mango from product listing
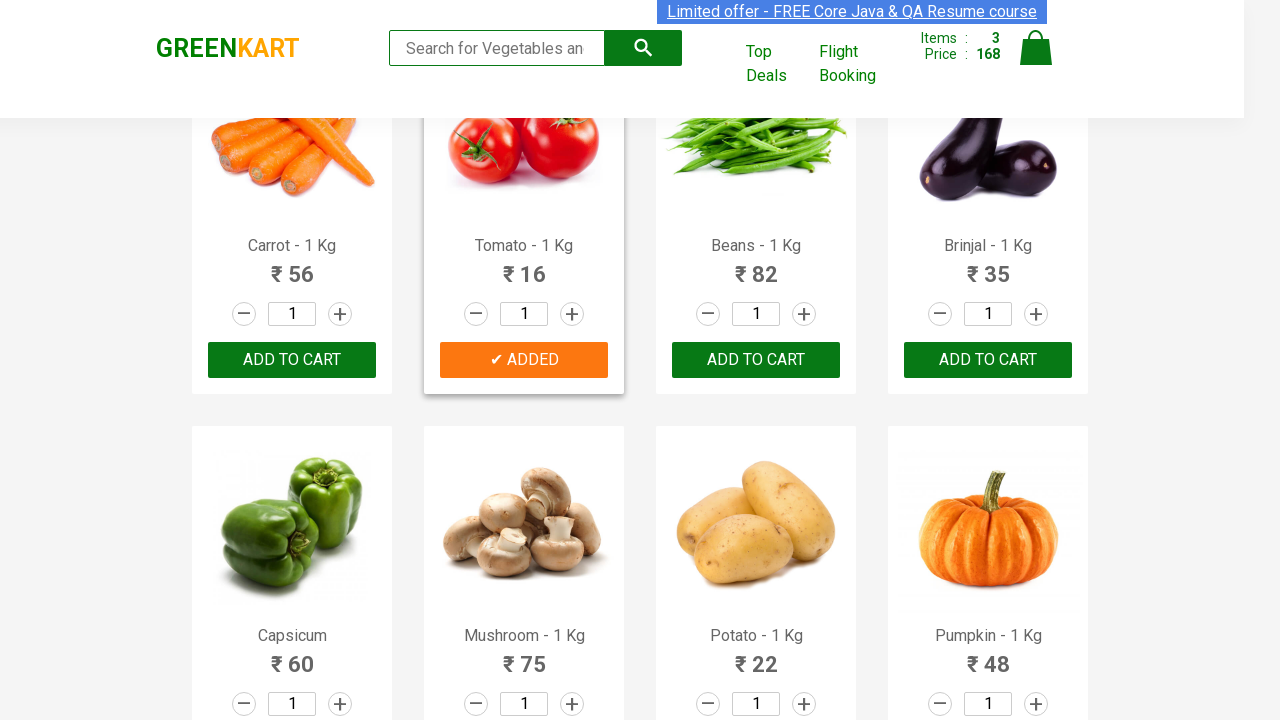

Extracted vegetable name: Musk Melon from product listing
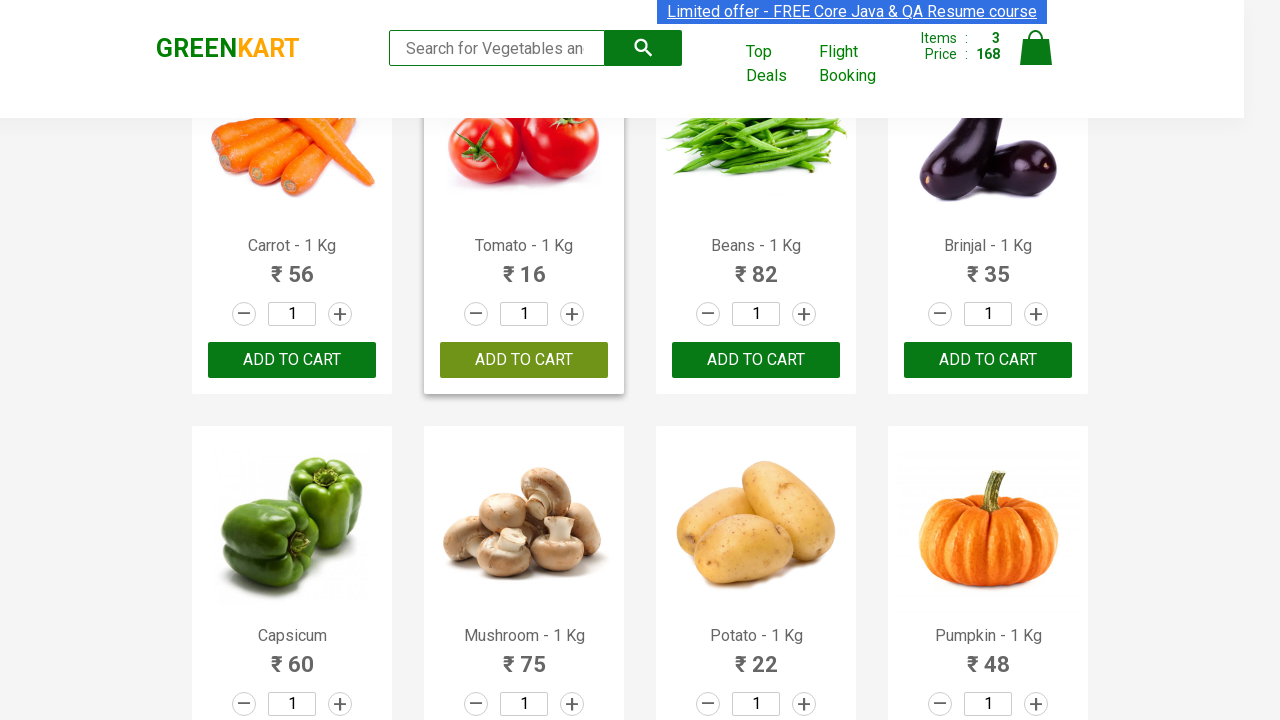

Extracted vegetable name: Orange from product listing
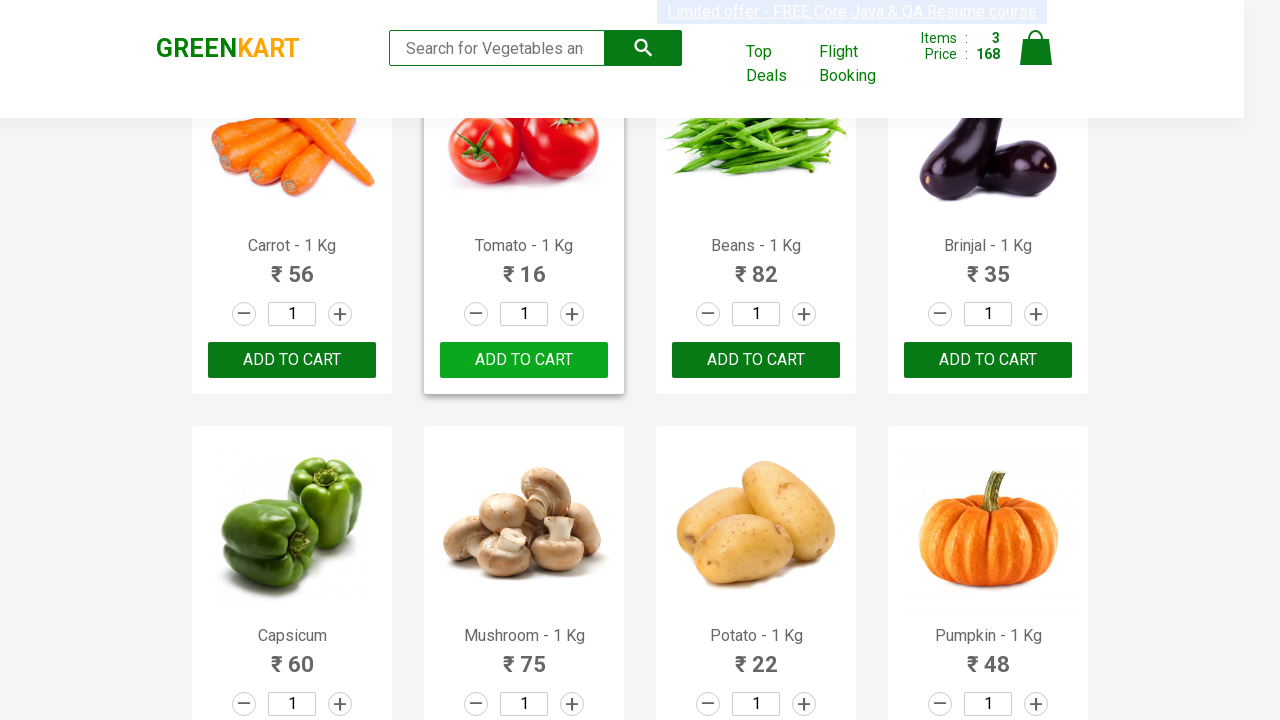

Extracted vegetable name: Pears from product listing
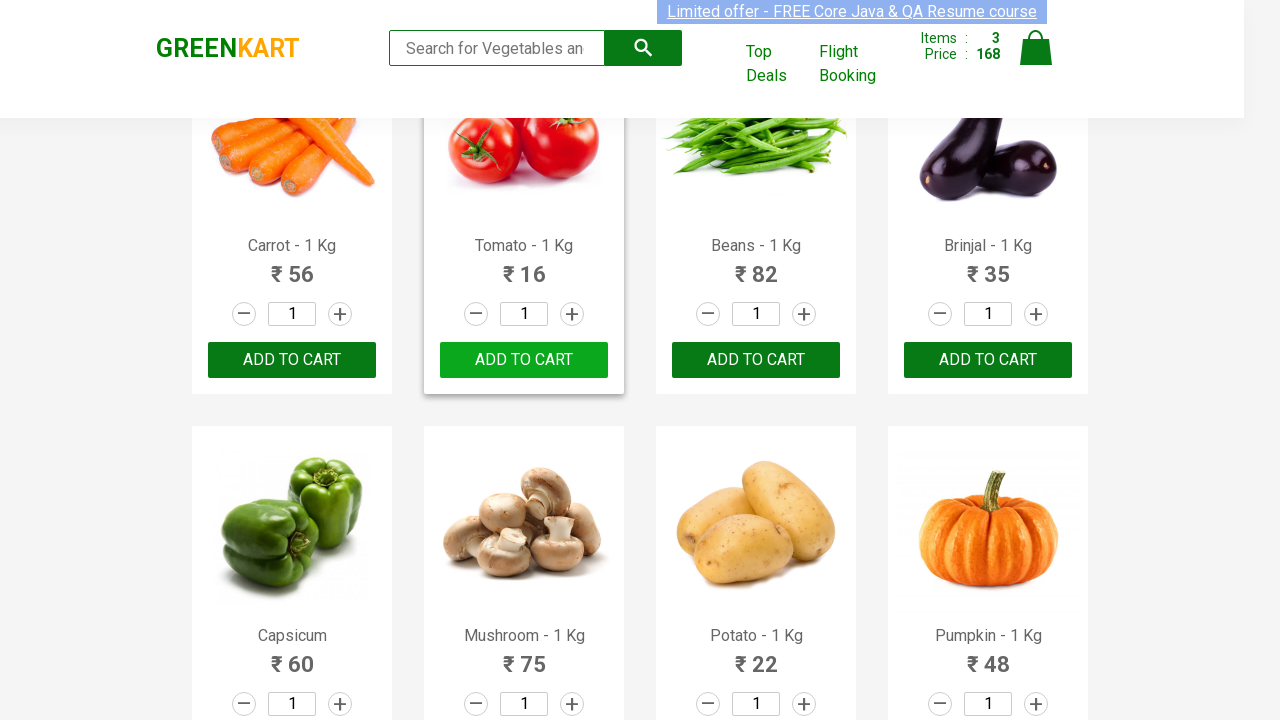

Extracted vegetable name: Pomegranate from product listing
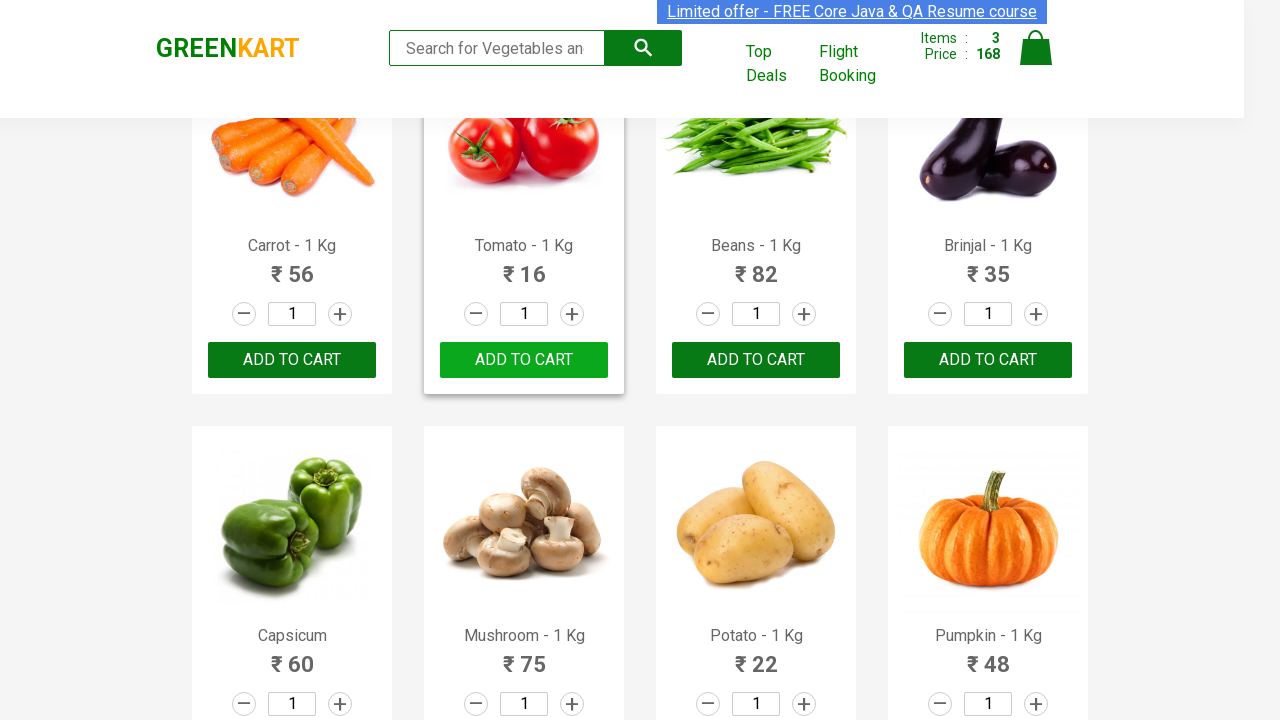

Extracted vegetable name: Raspberry from product listing
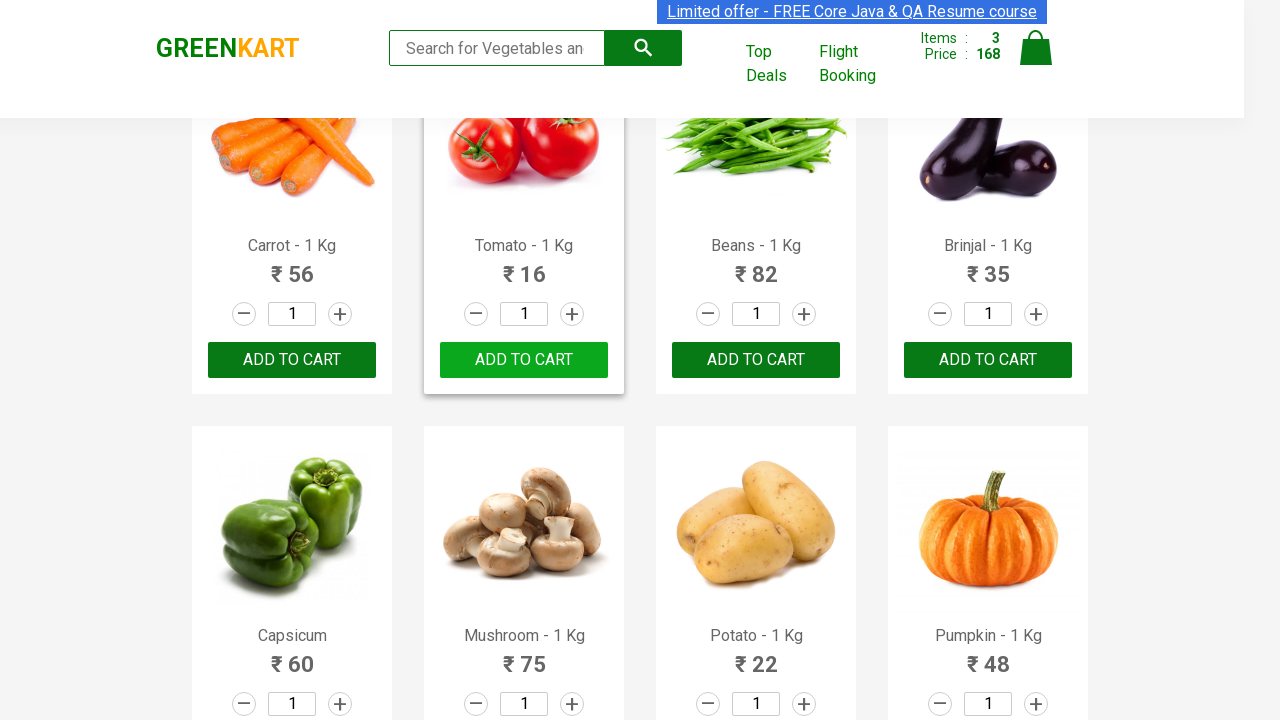

Extracted vegetable name: Strawberry from product listing
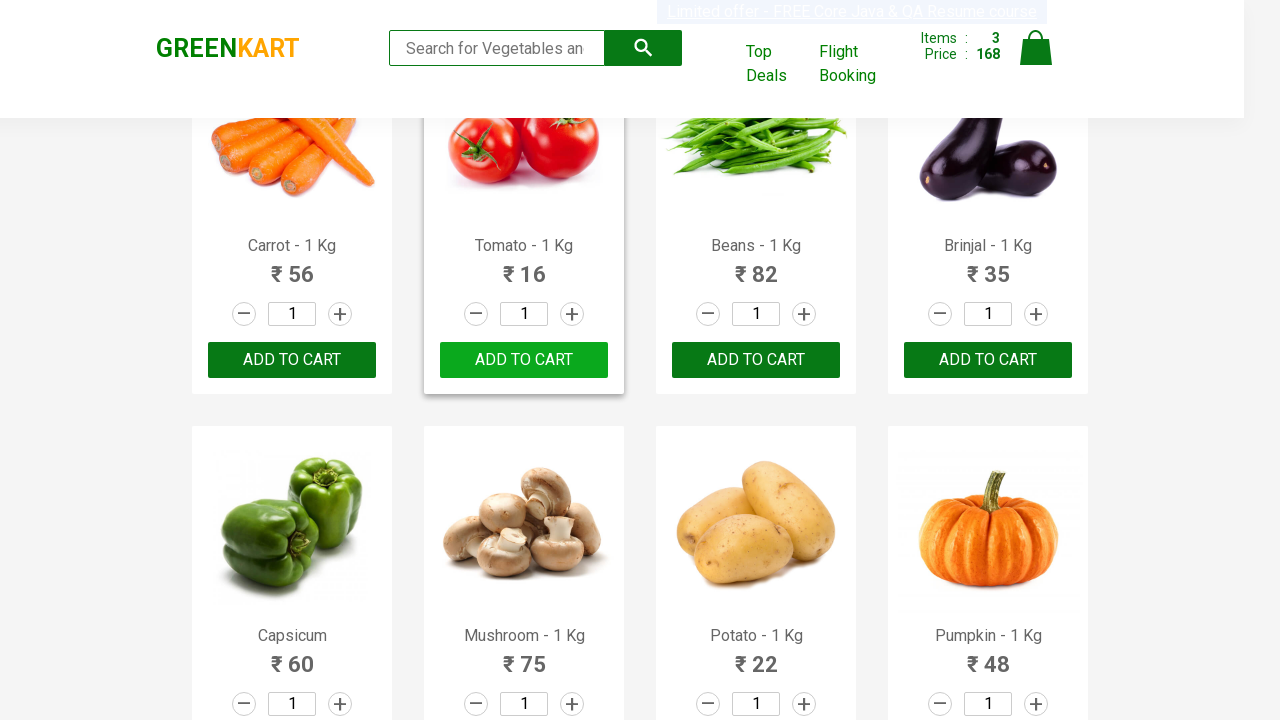

Extracted vegetable name: Water Melon from product listing
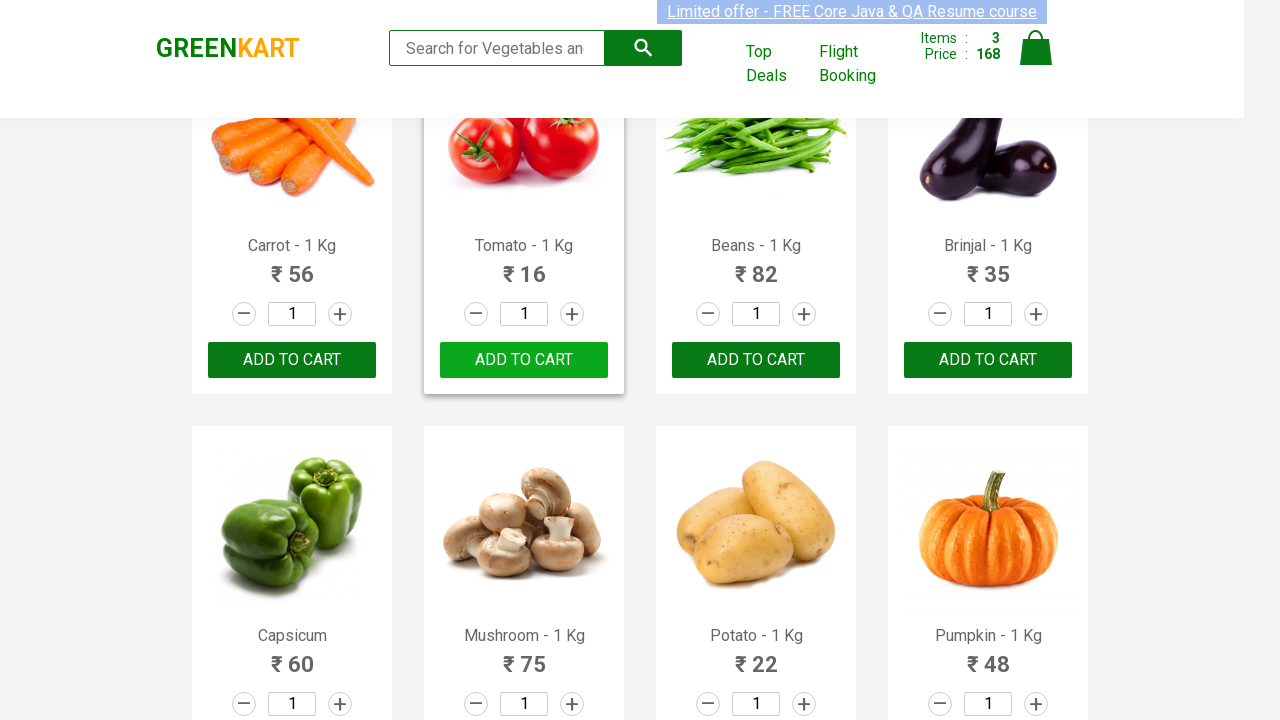

Extracted vegetable name: Almonds from product listing
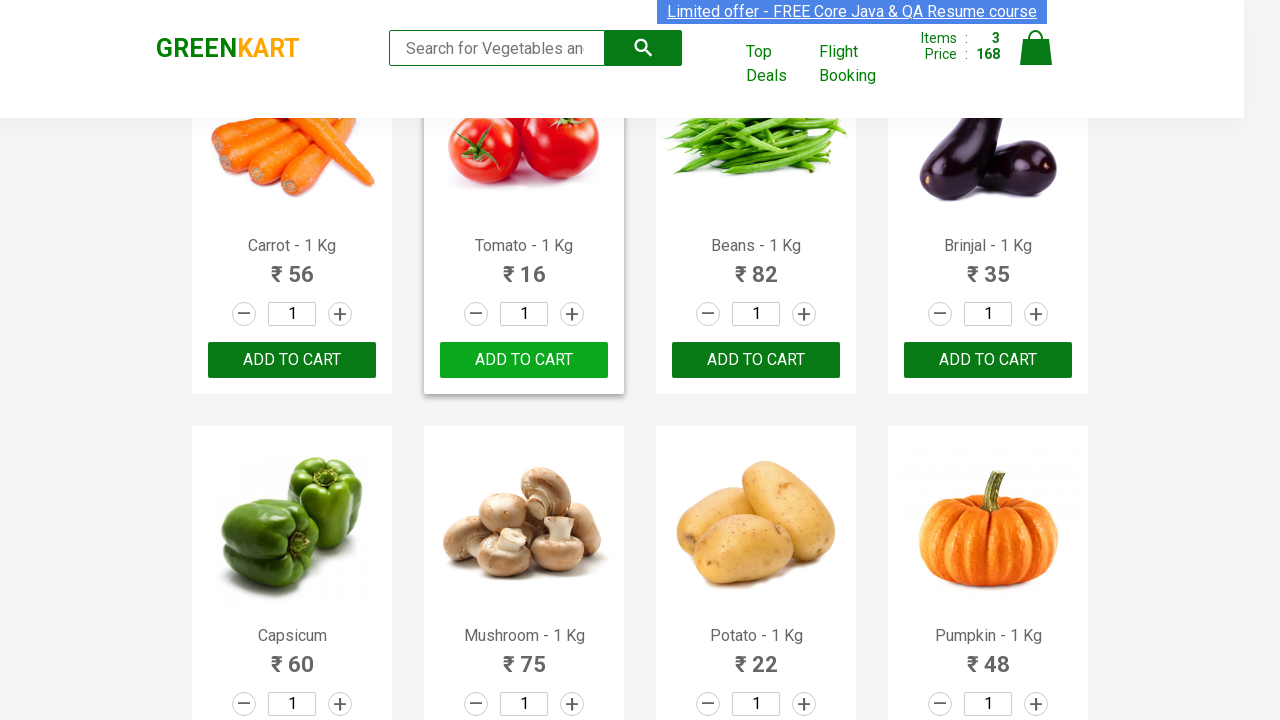

Extracted vegetable name: Pista from product listing
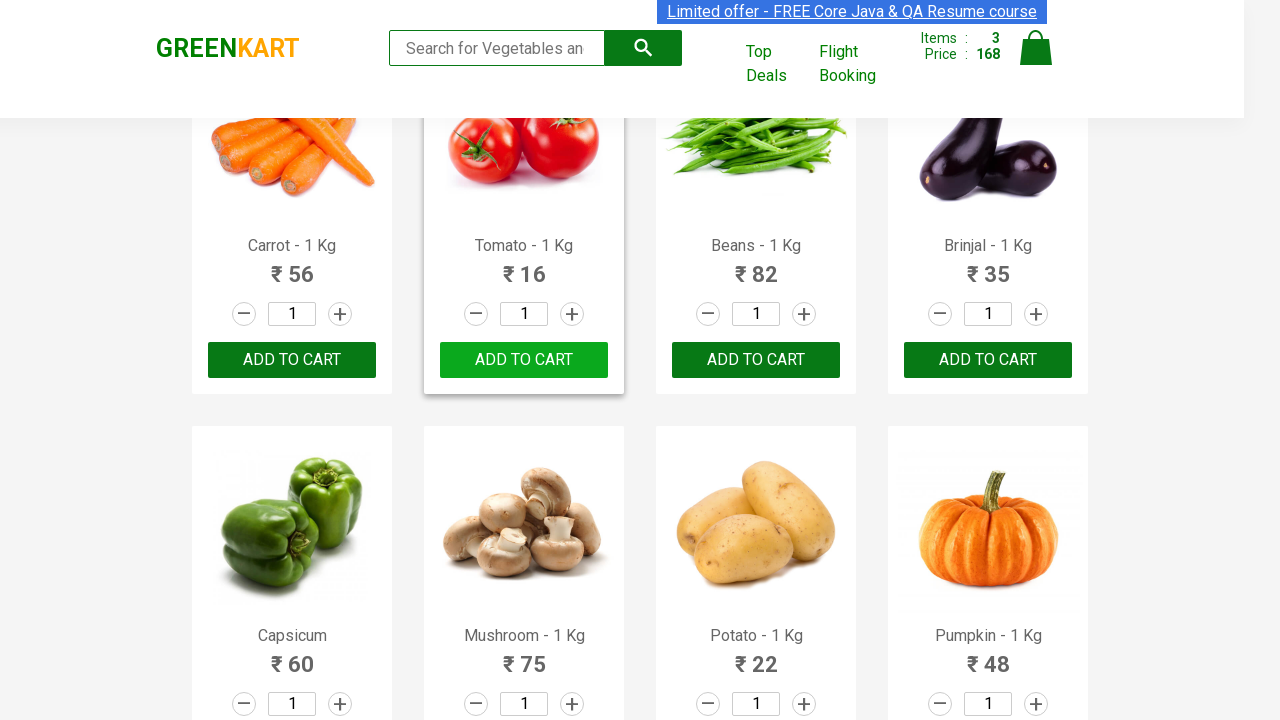

Extracted vegetable name: Nuts Mixture from product listing
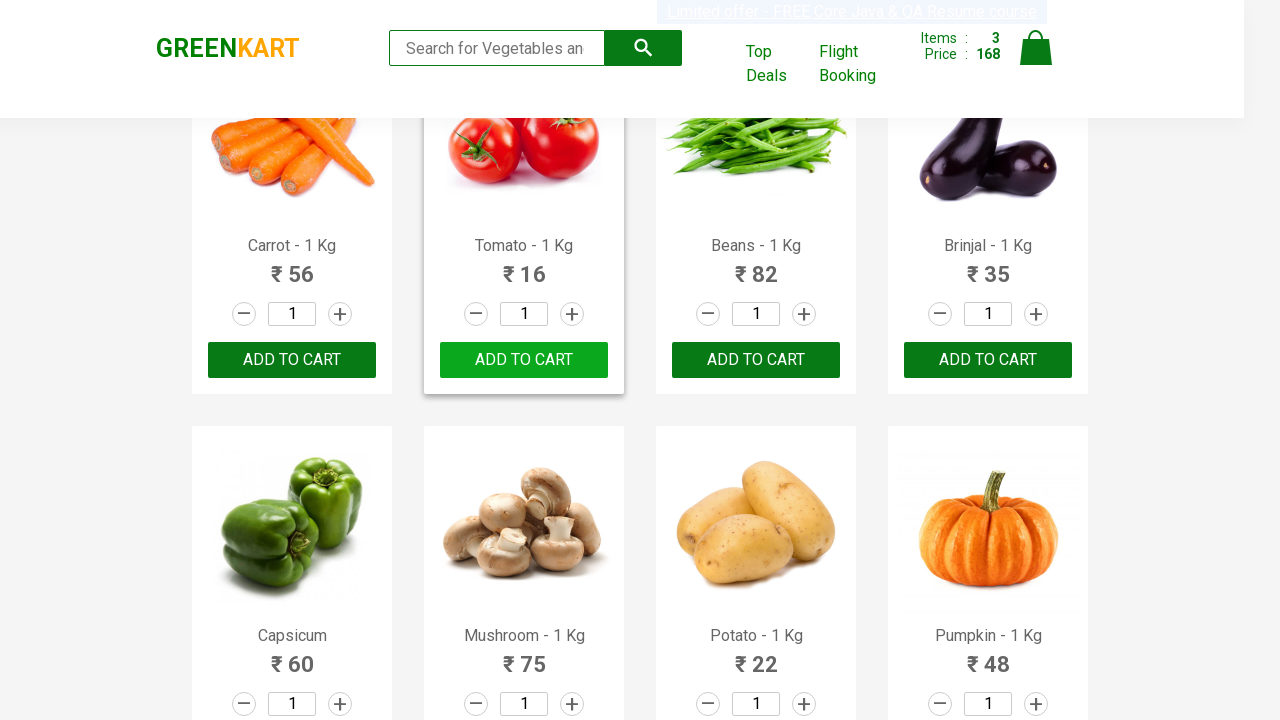

Extracted vegetable name: Cashews from product listing
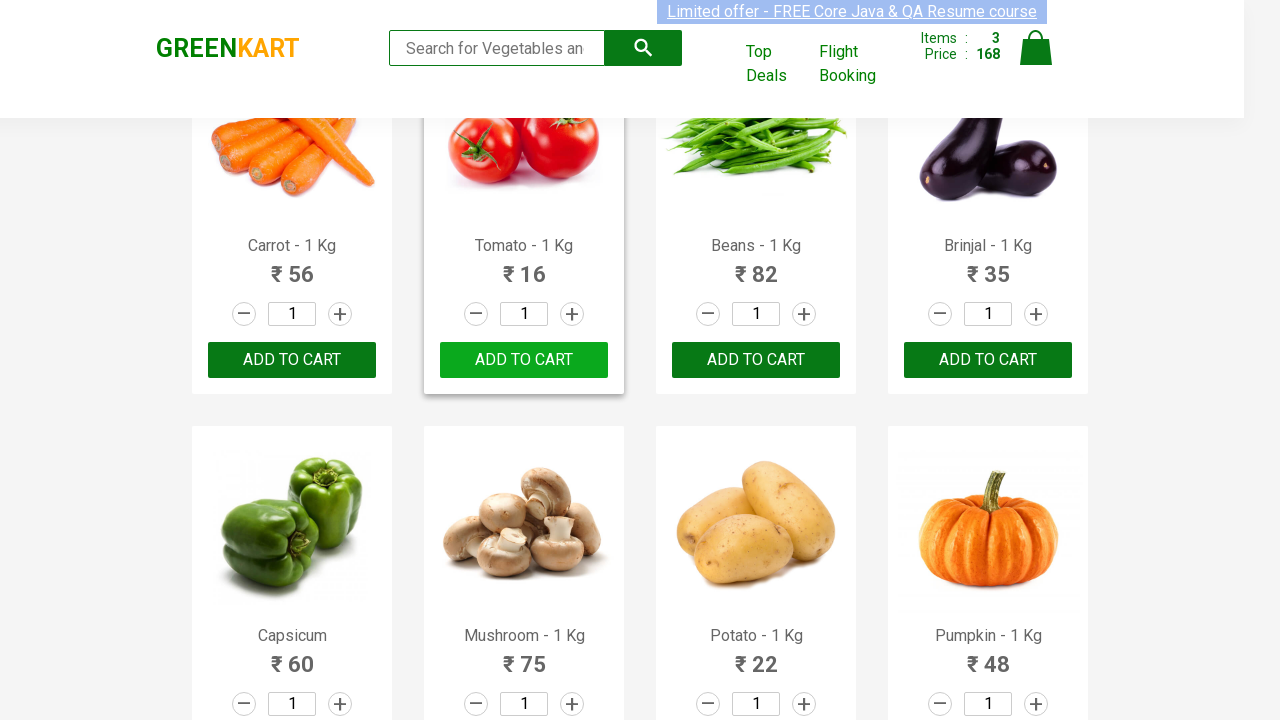

Extracted vegetable name: Walnuts from product listing
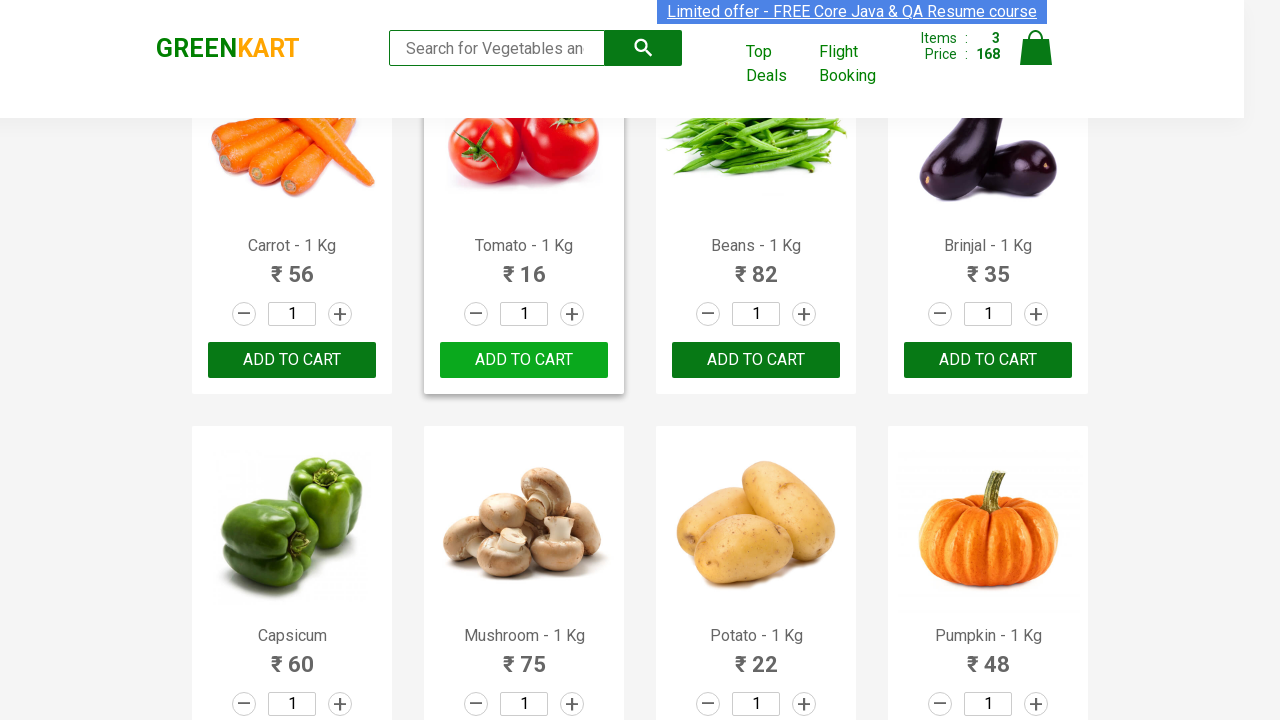

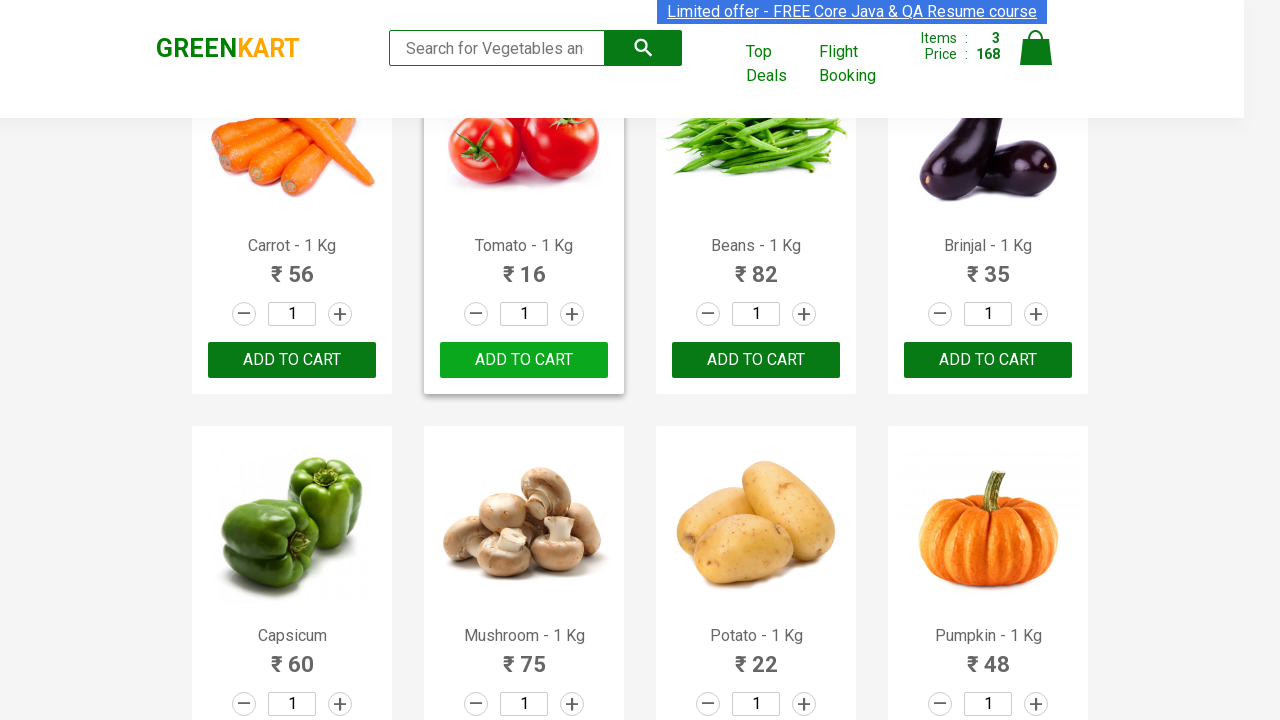